Navigates to Gothamist website and captures a full-page screenshot by adjusting the viewport to match the full page dimensions

Starting URL: https://gothamist.com/

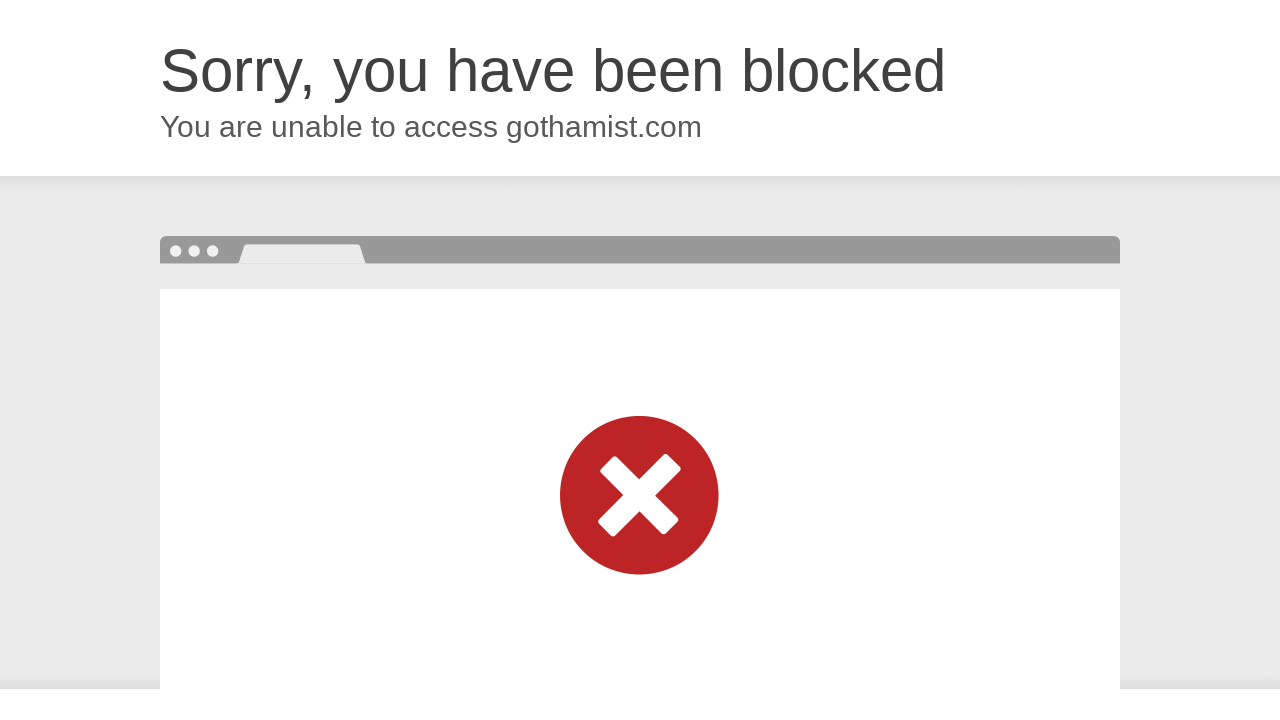

Navigated to Gothamist website
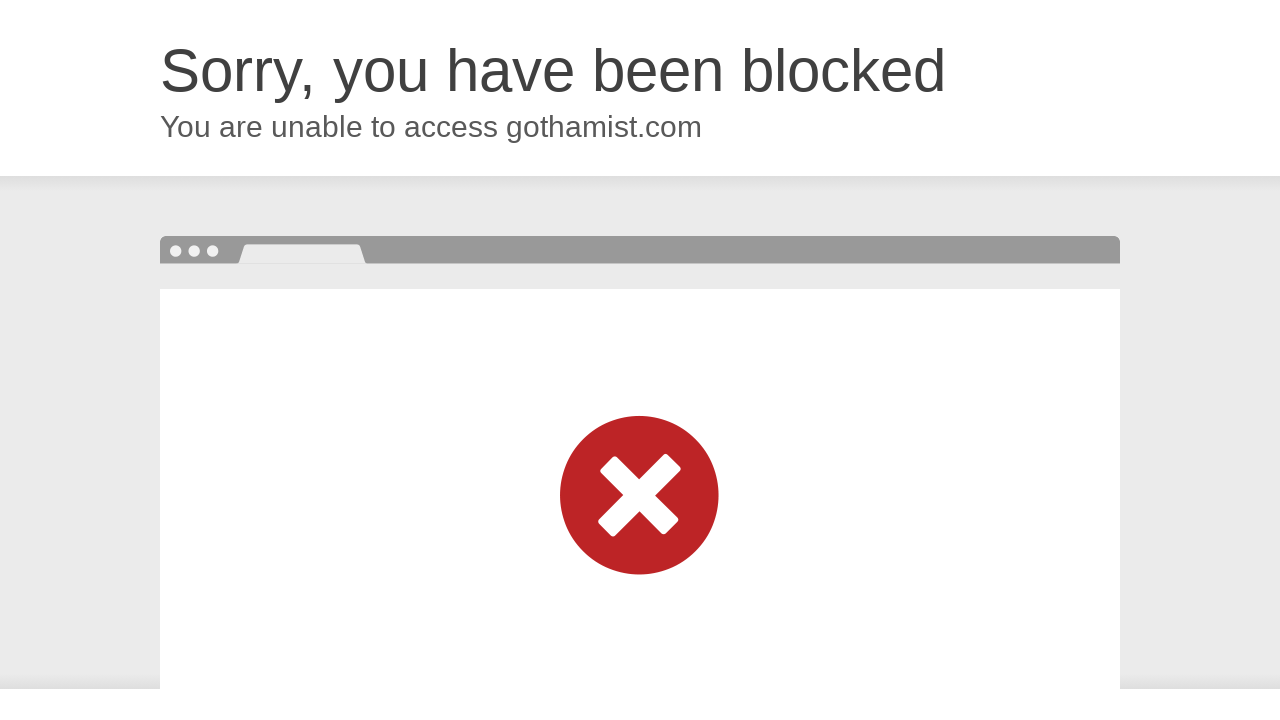

Retrieved full page width
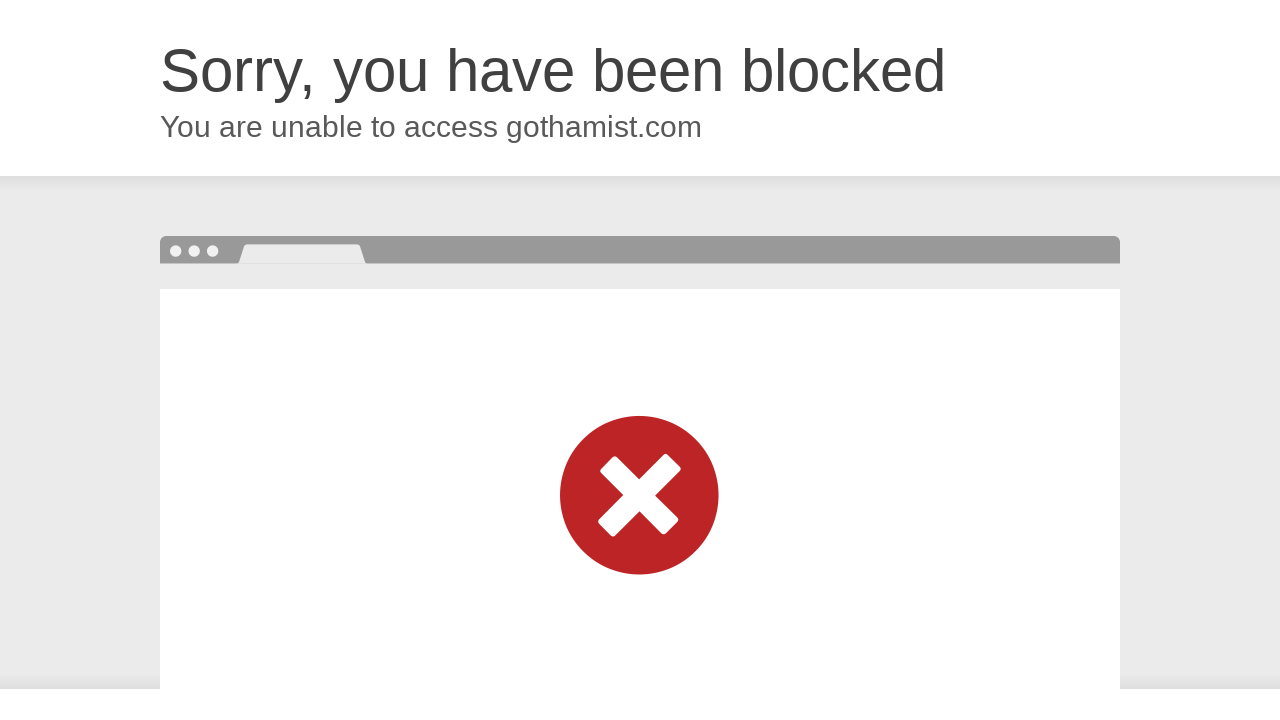

Retrieved full page height
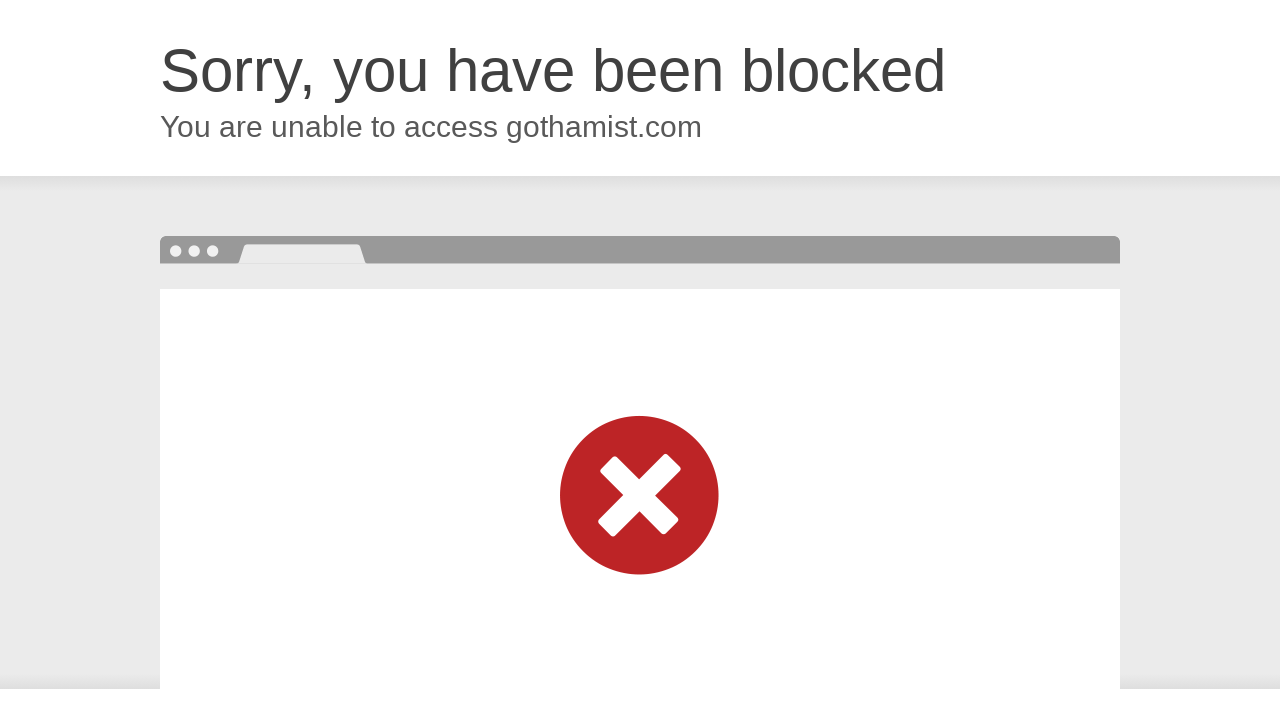

Set viewport to full page dimensions: 1280x1021
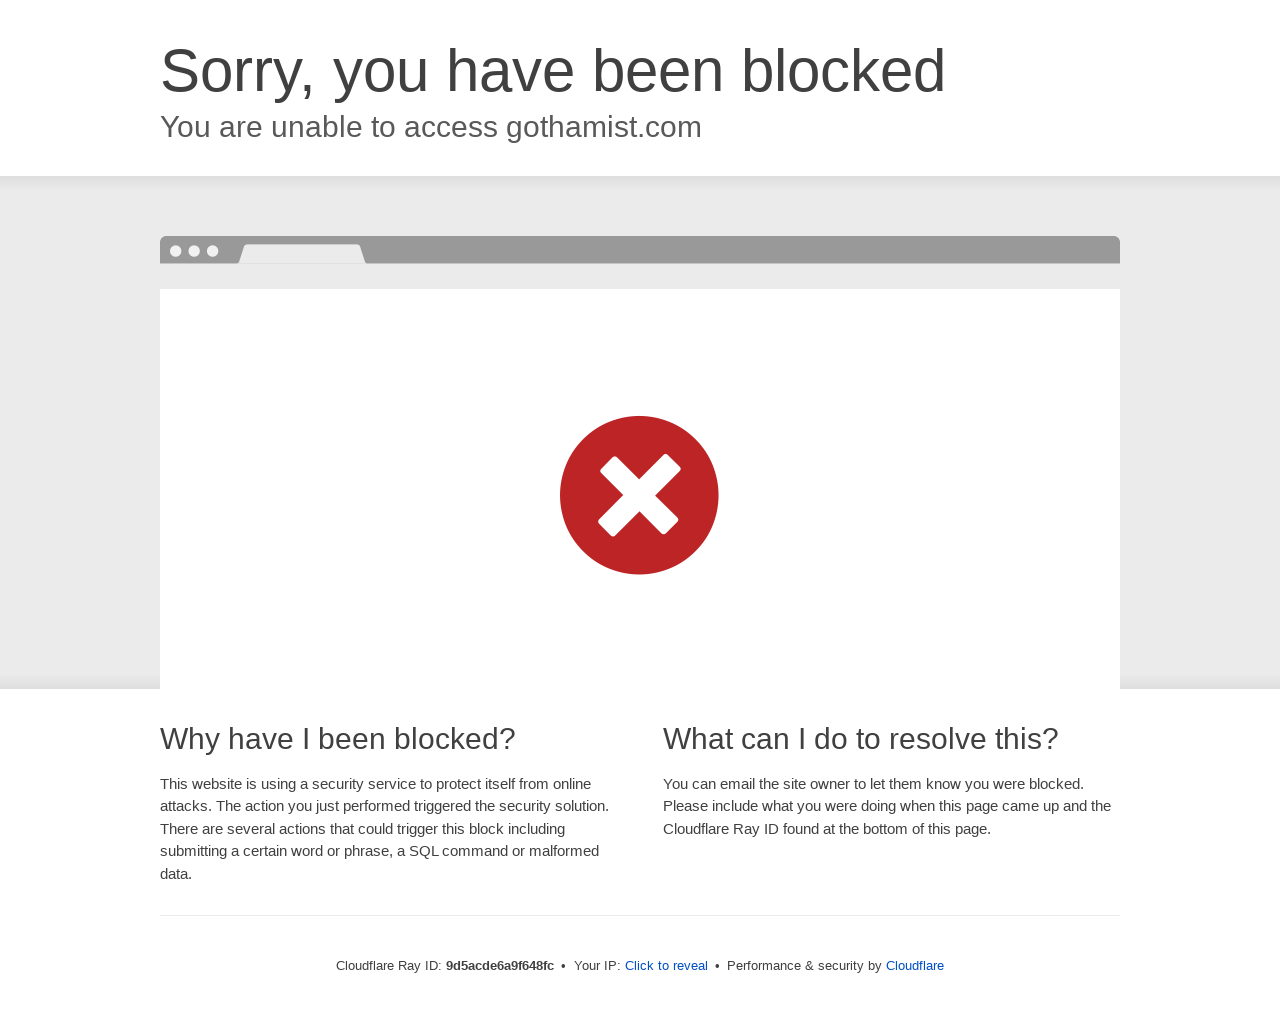

Waited for page to stabilize after viewport resize
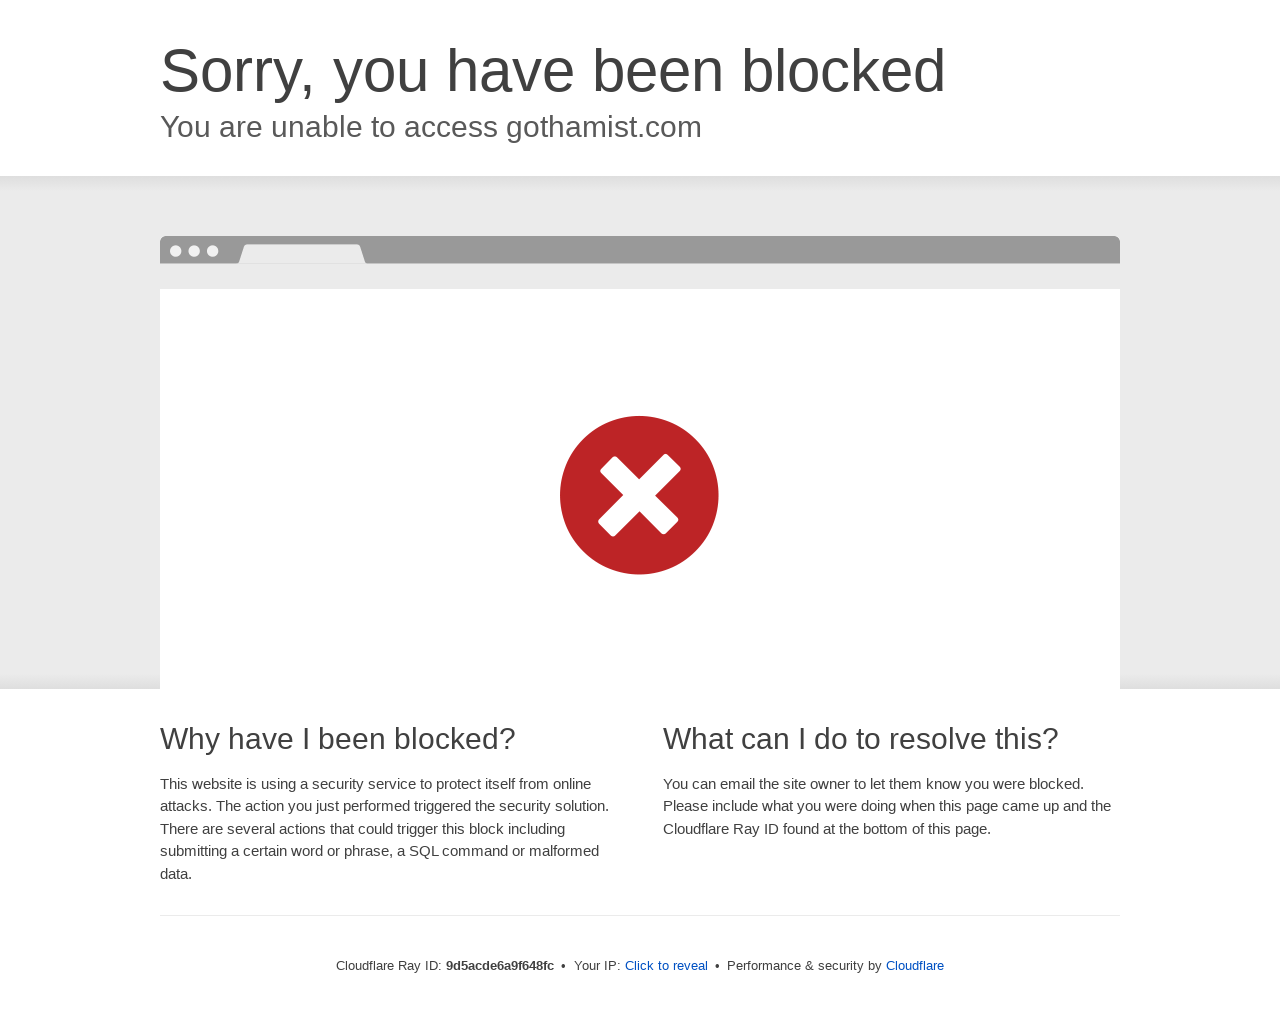

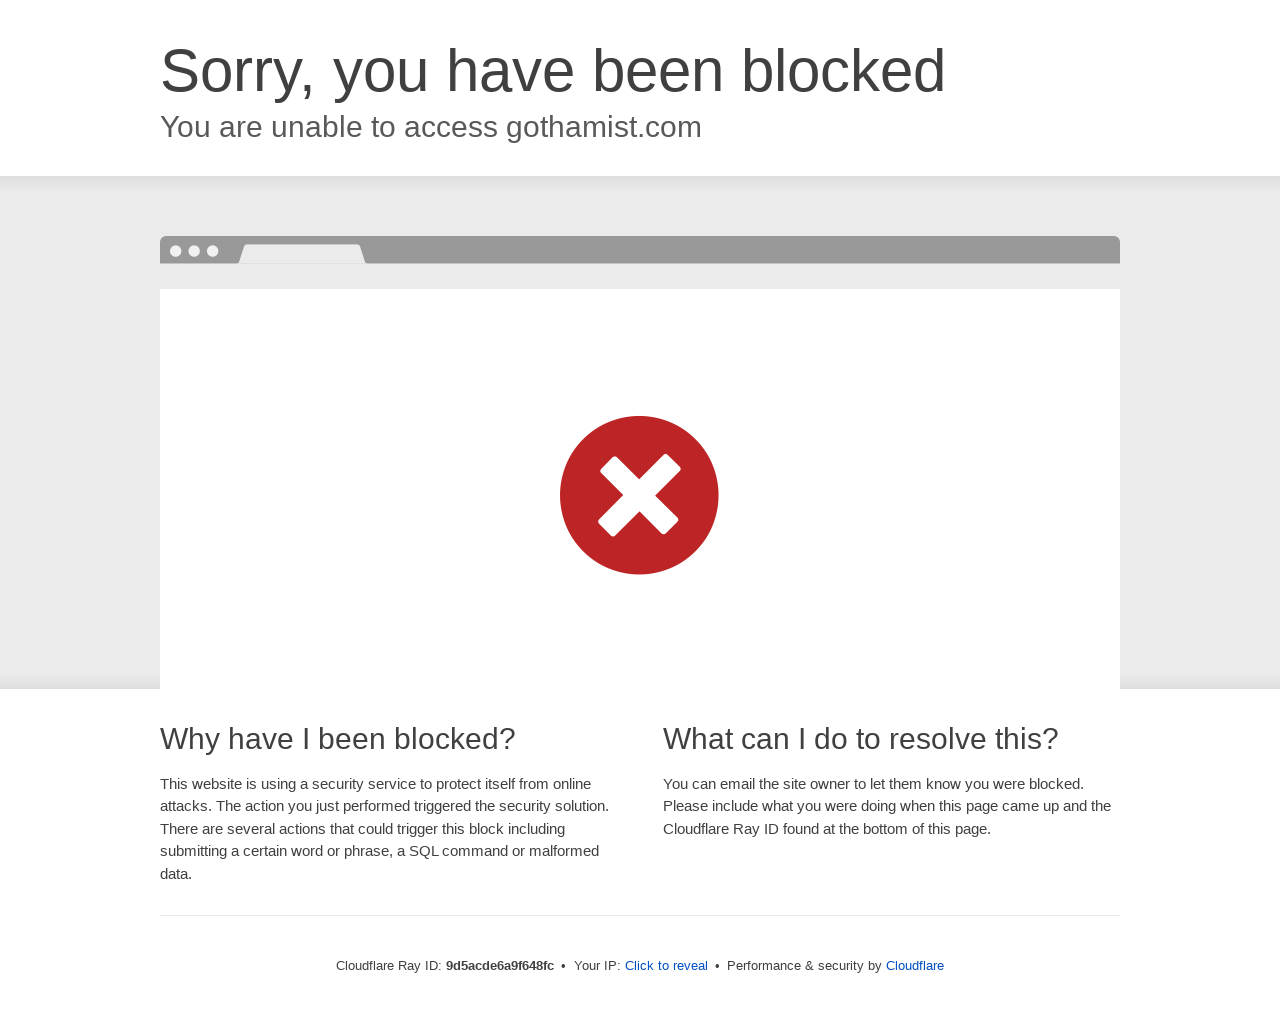